Tests multi-select dropdown by selecting multiple sports options and deselecting one

Starting URL: https://wcaquino.me/selenium/componentes.html

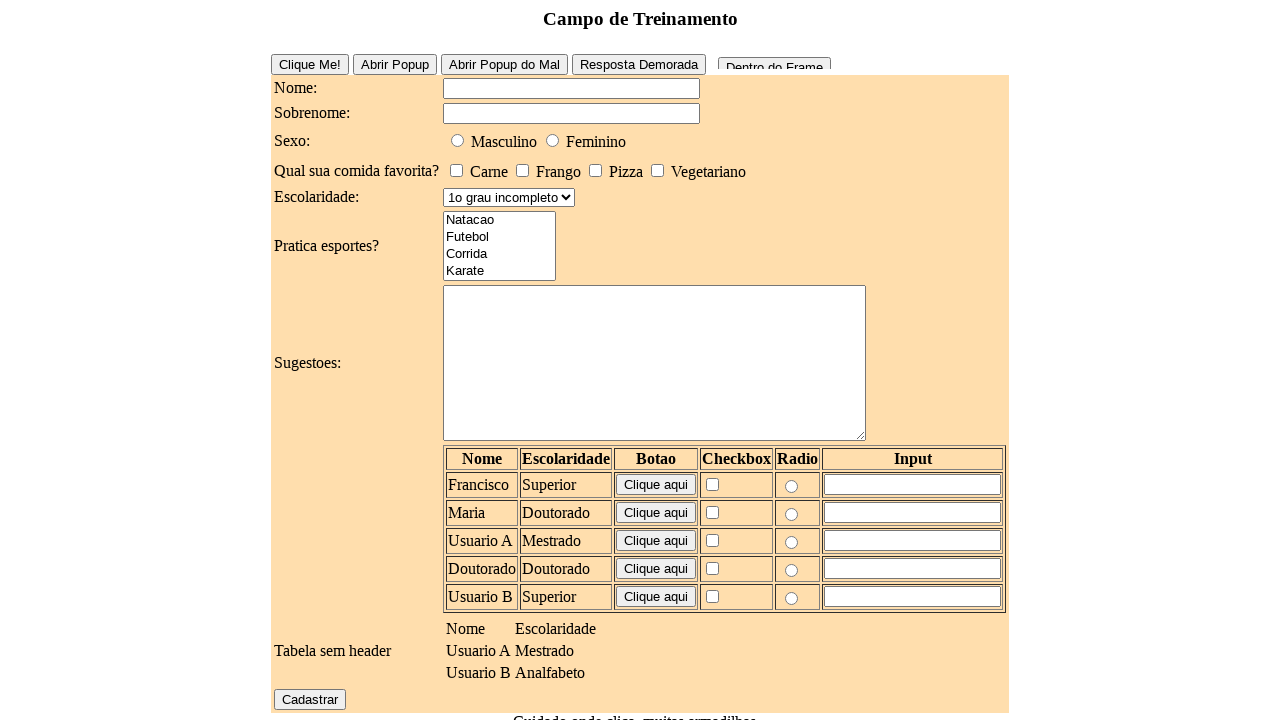

Selected 'Natacao' from multi-select dropdown on #elementosForm\:esportes
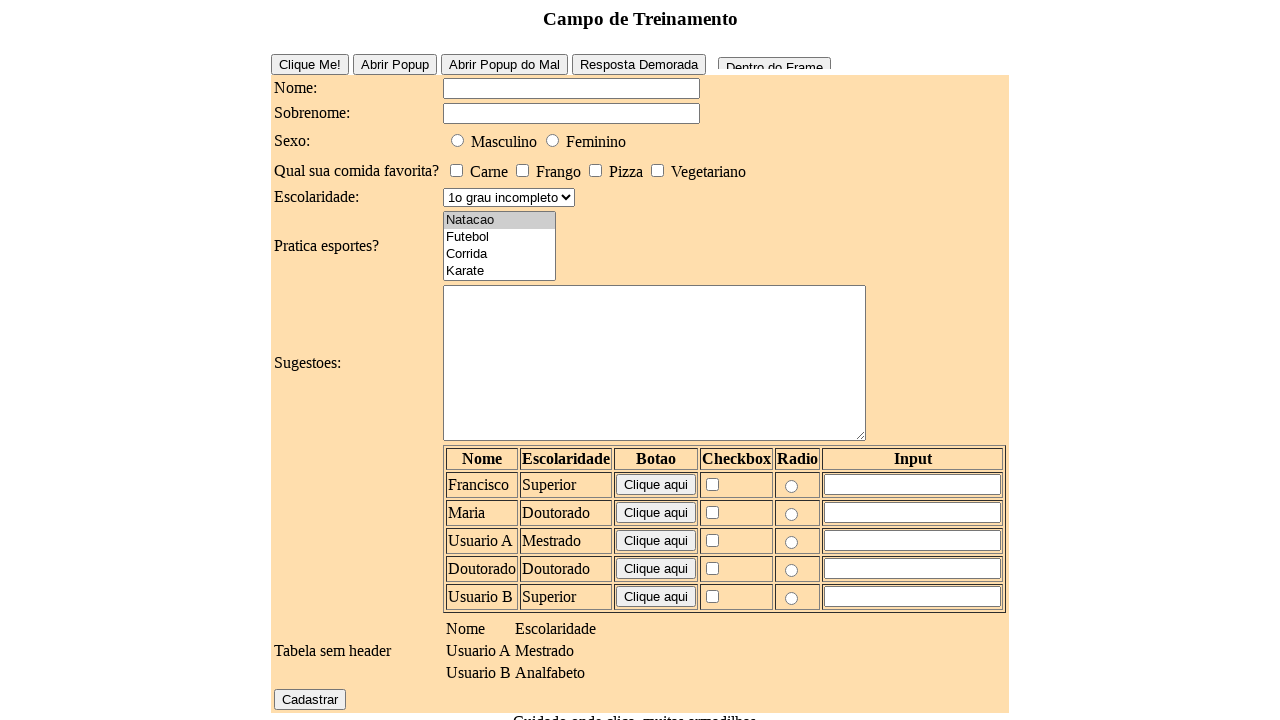

Selected 'Natacao' and 'Corrida' from multi-select dropdown on #elementosForm\:esportes
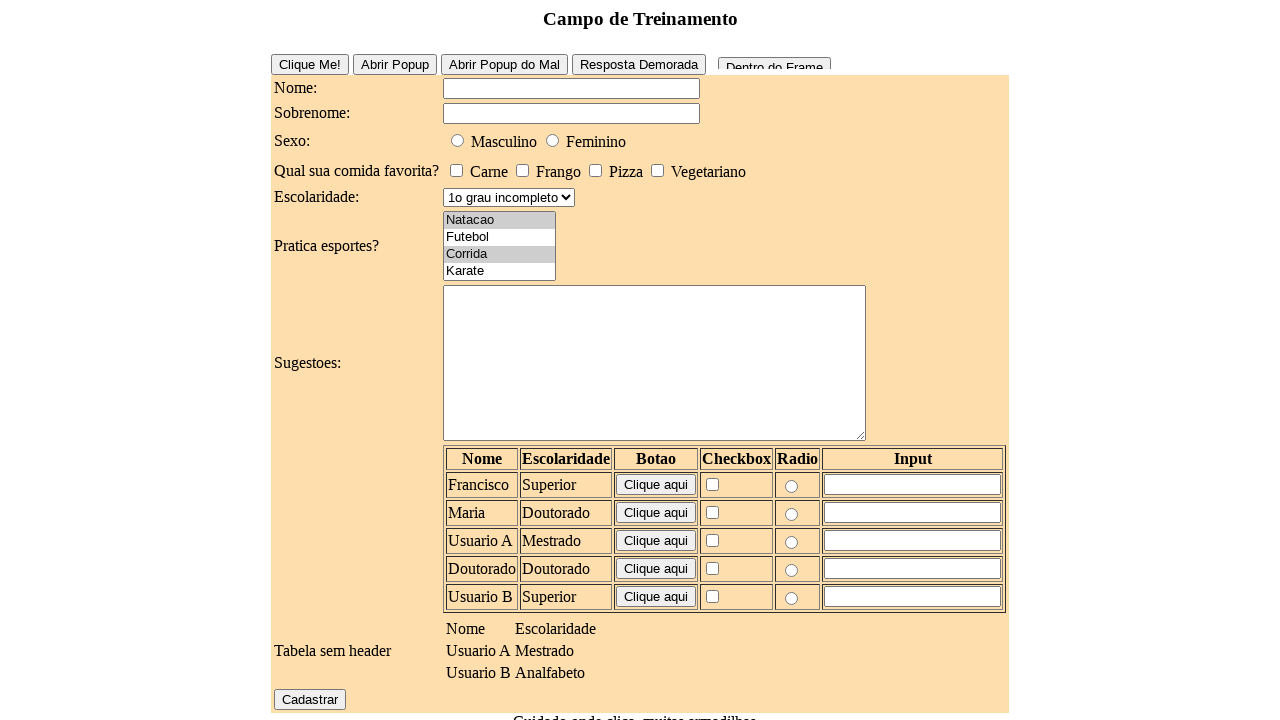

Selected 'Natacao', 'Corrida', and 'O que eh esporte?' from multi-select dropdown on #elementosForm\:esportes
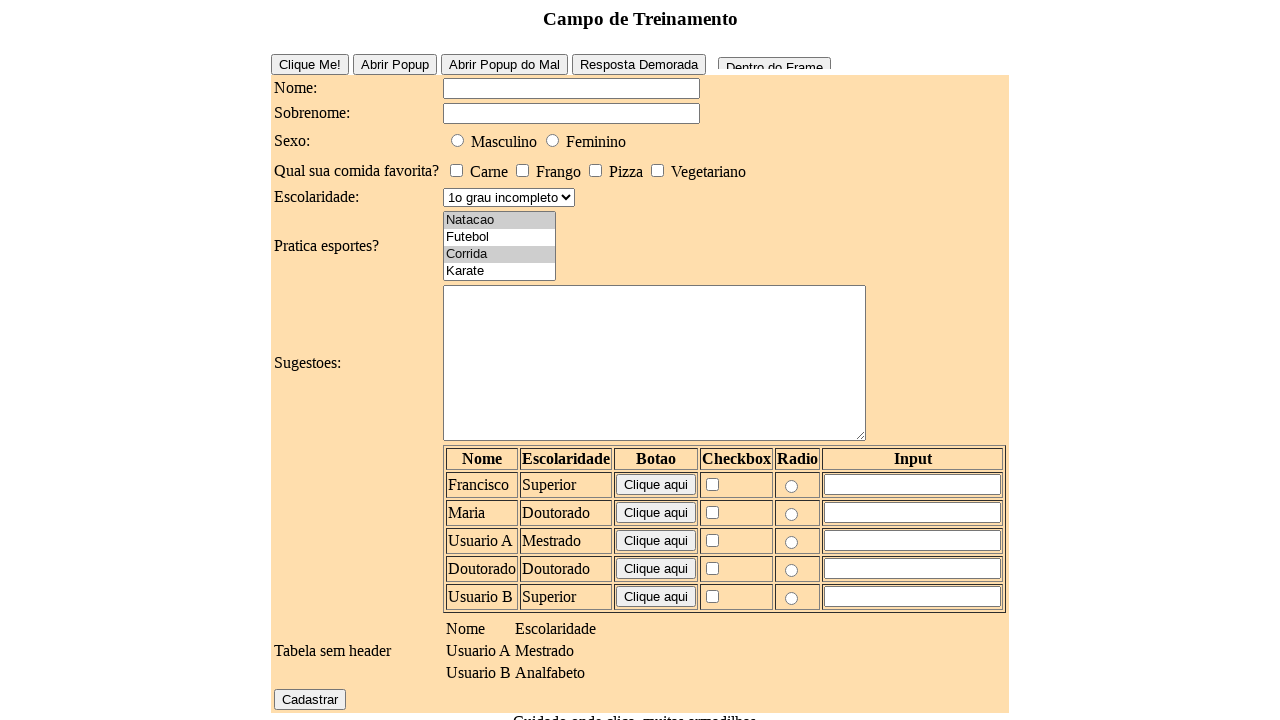

Retrieved all checked options from multi-select dropdown
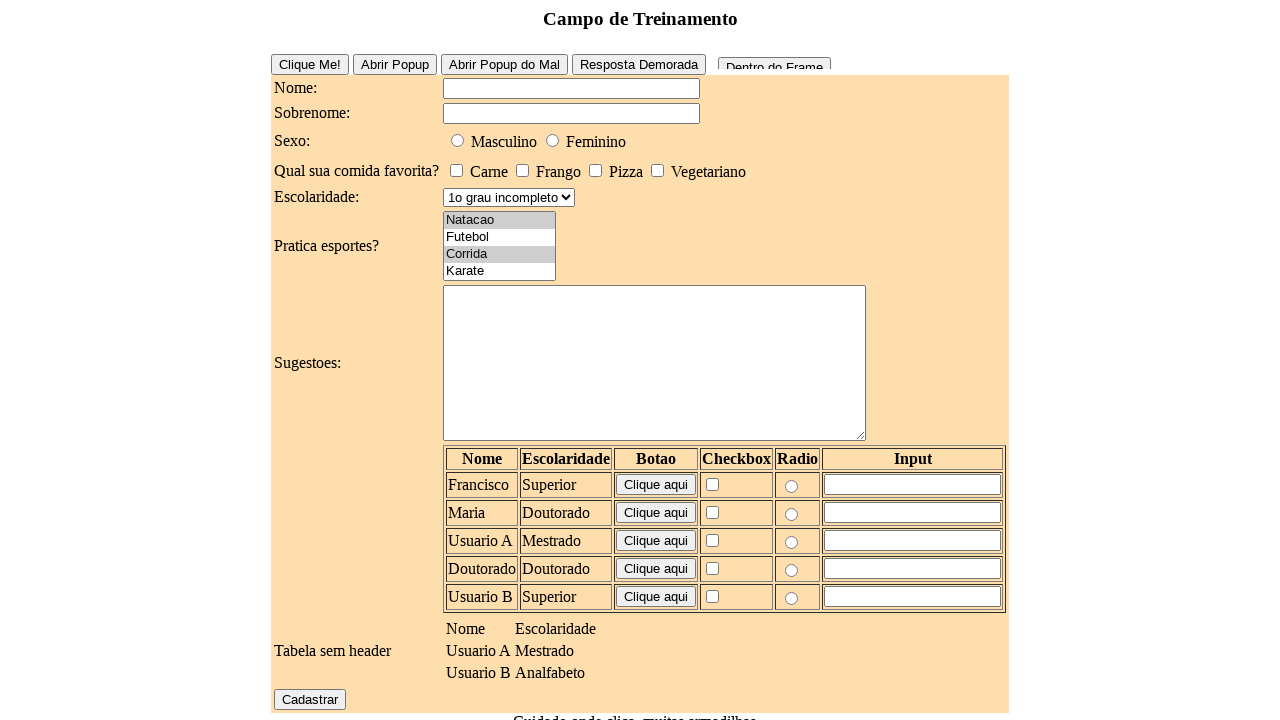

Verified that 3 options are selected
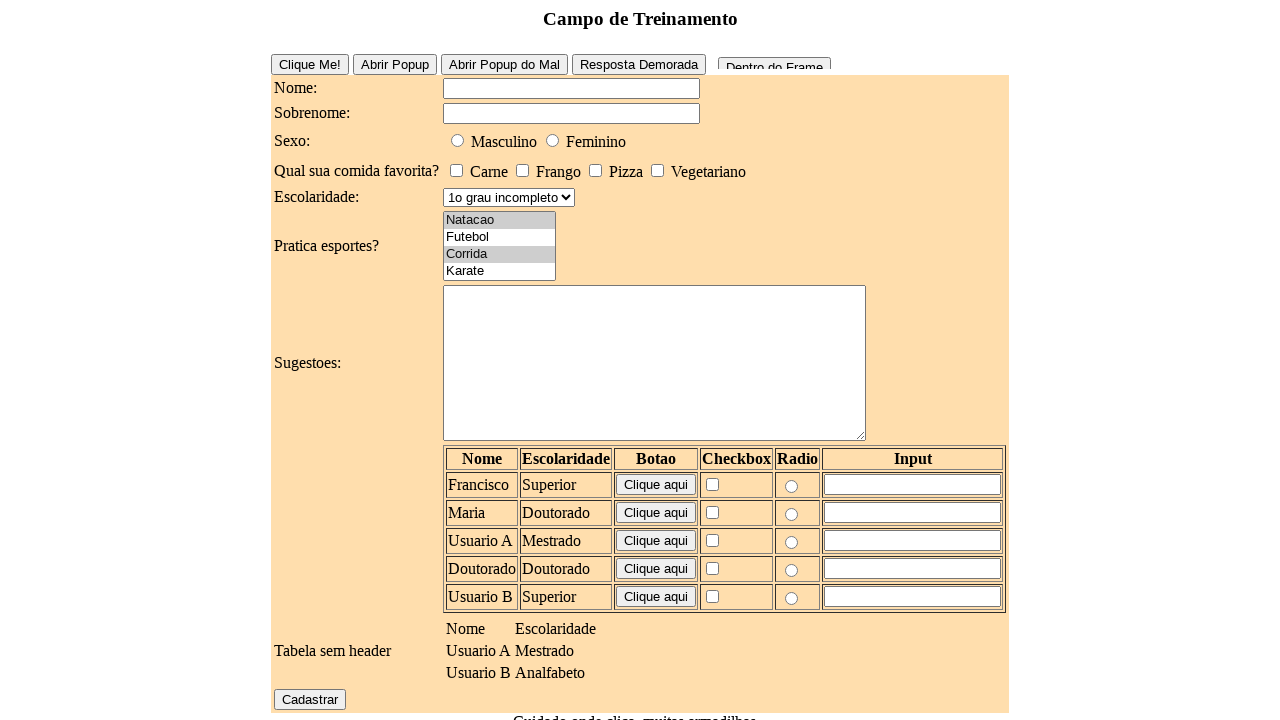

Deselected 'Corrida' by selecting only 'Natacao' and 'O que eh esporte?' on #elementosForm\:esportes
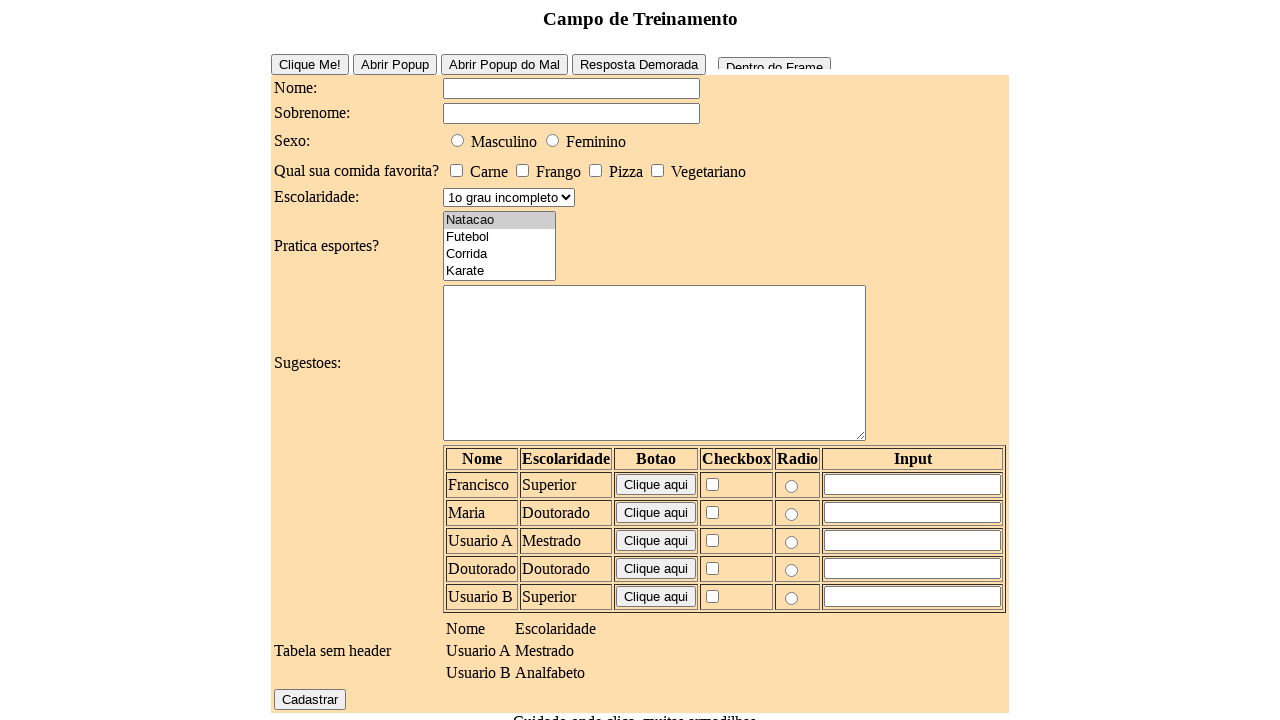

Retrieved all checked options after deselection
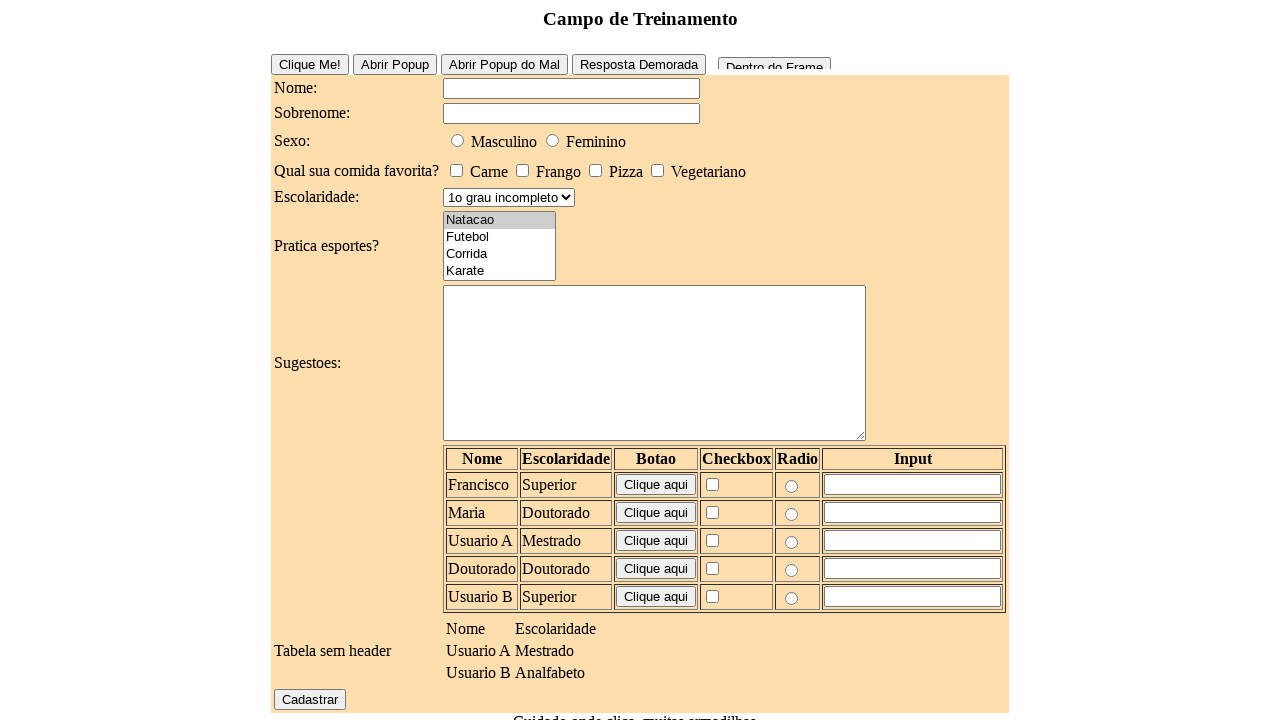

Verified that 2 options remain selected
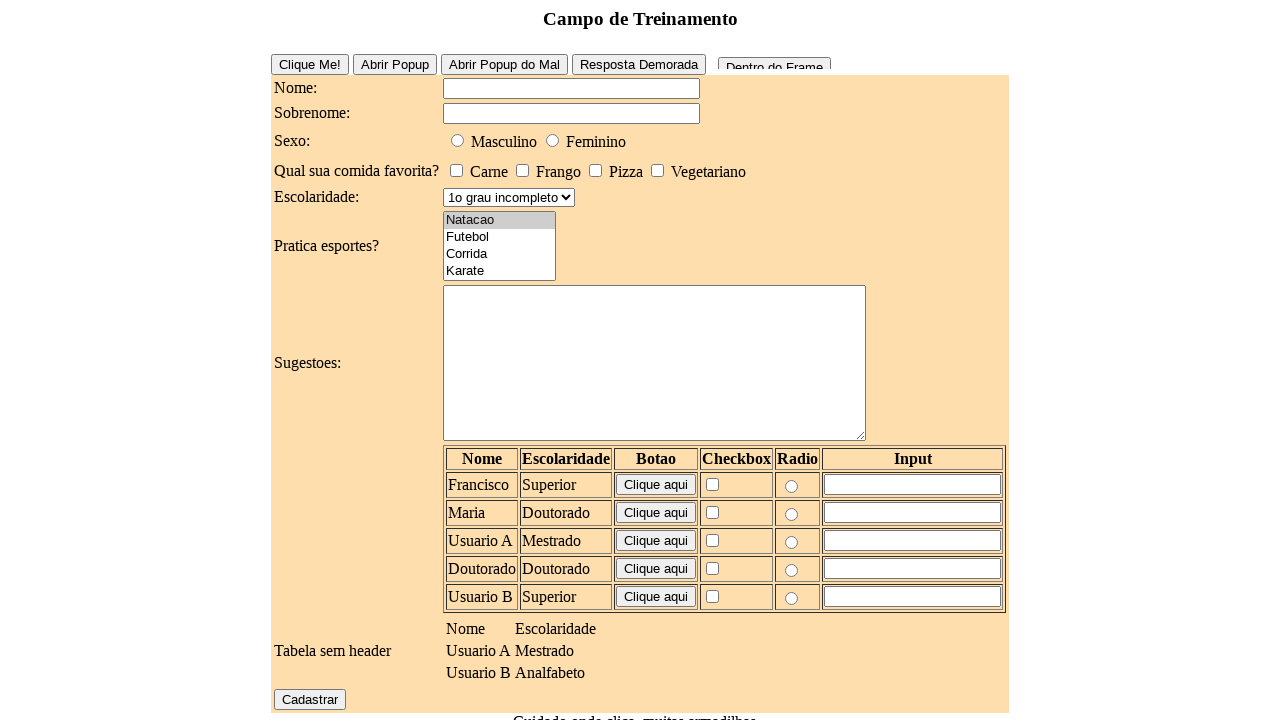

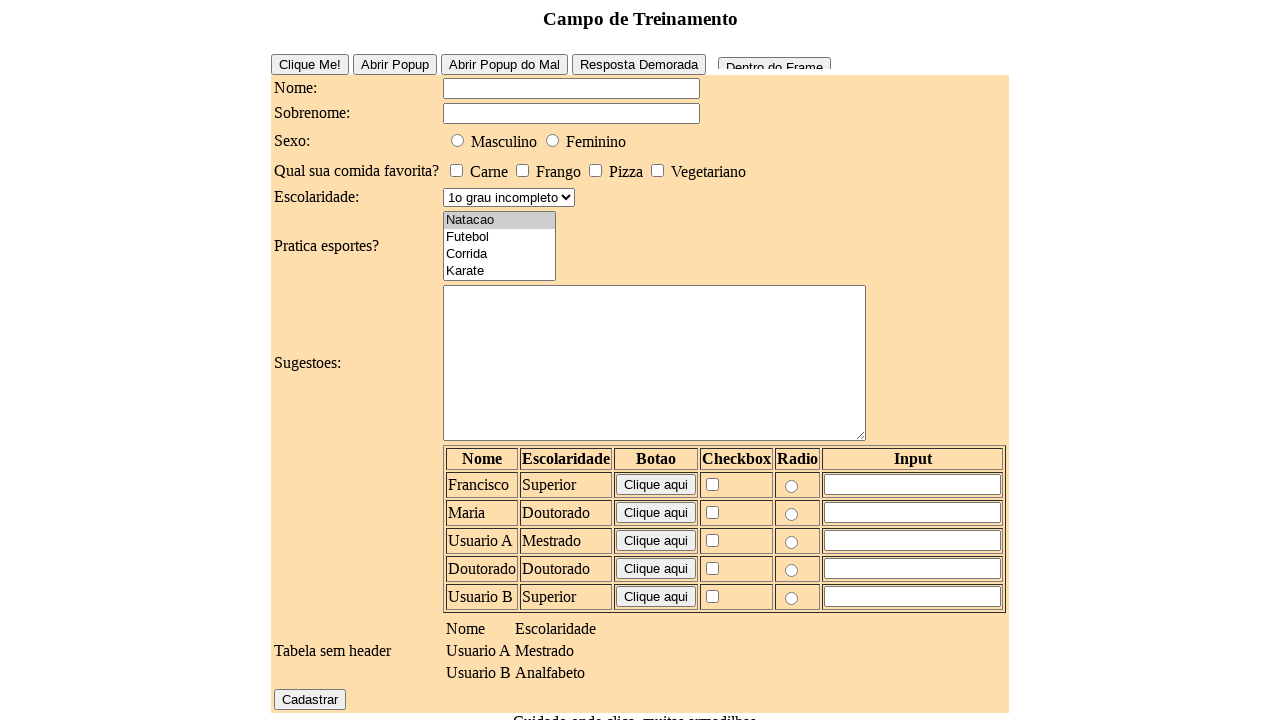